Tests drag and drop functionality by dragging an element from source to target location

Starting URL: https://crossbrowsertesting.github.io/drag-and-drop

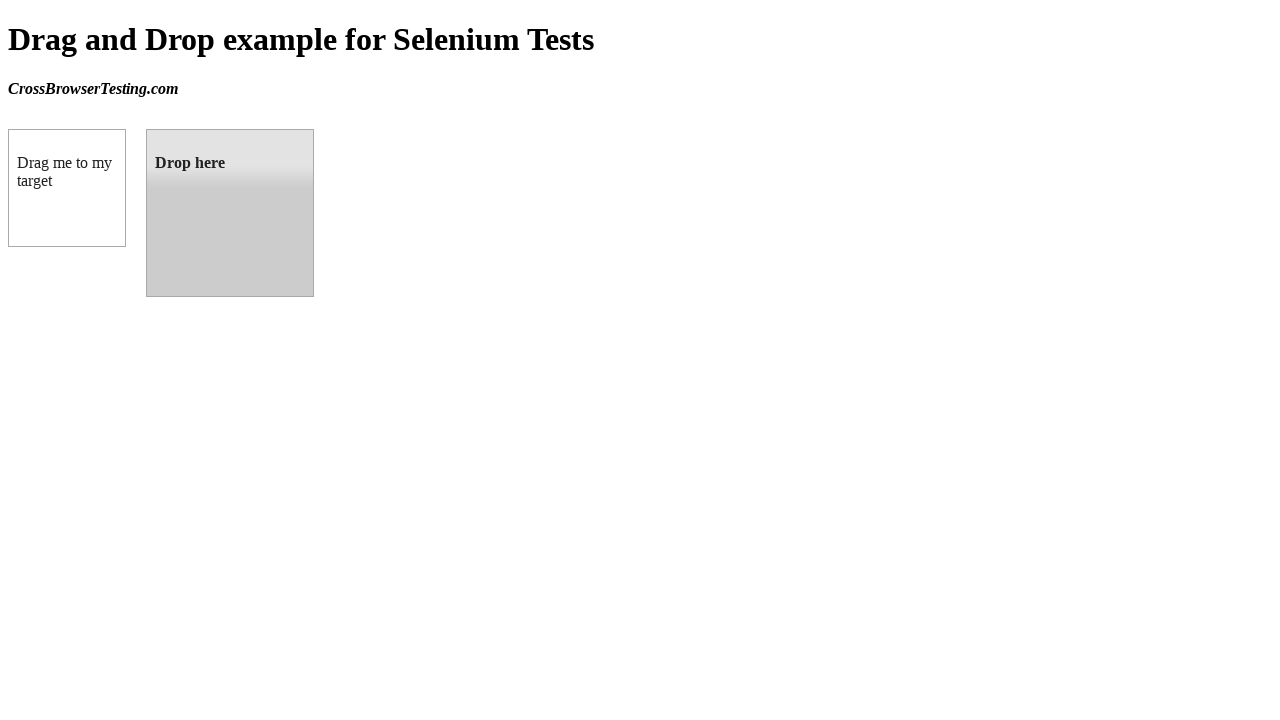

Waited for draggable element to be ready
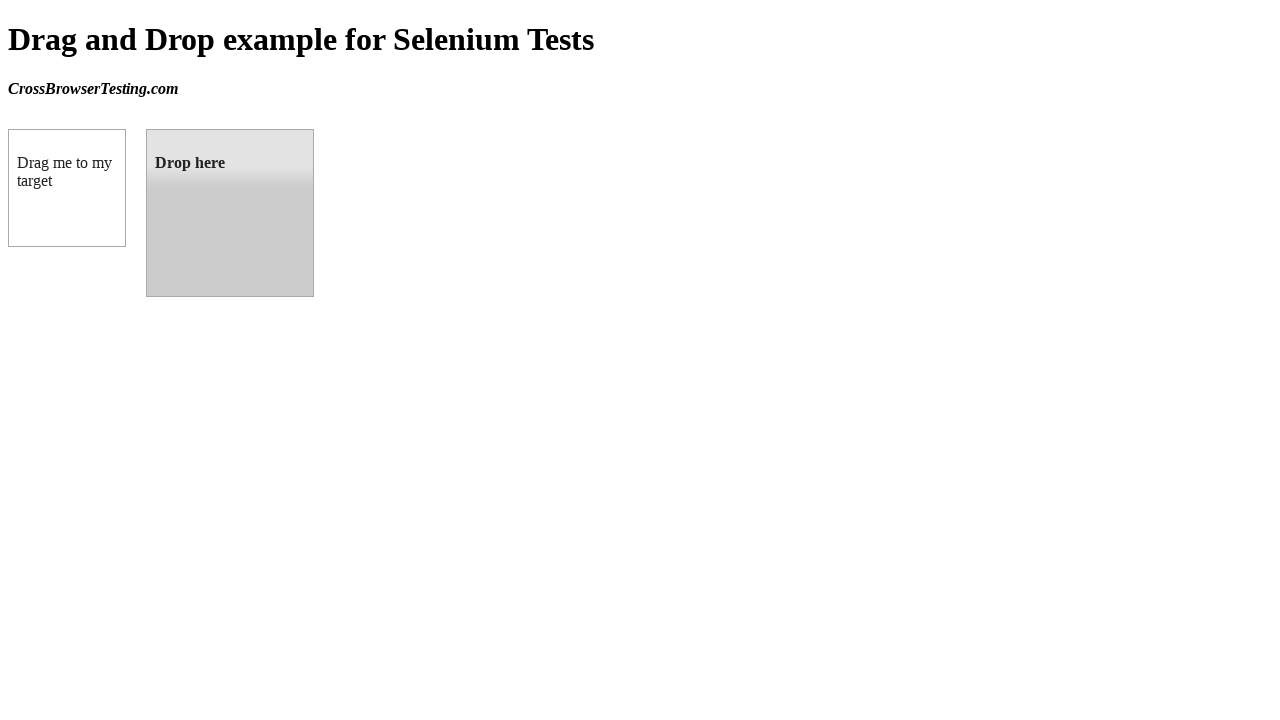

Waited for droppable element to be ready
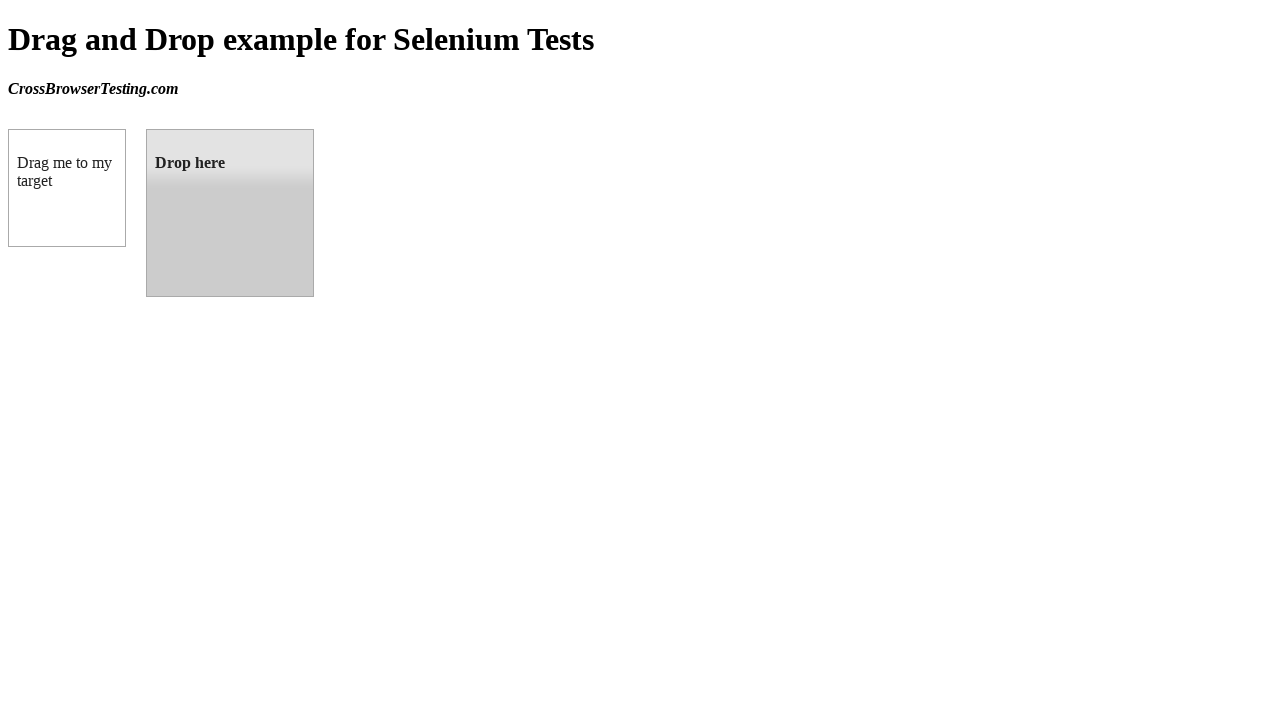

Located draggable source element
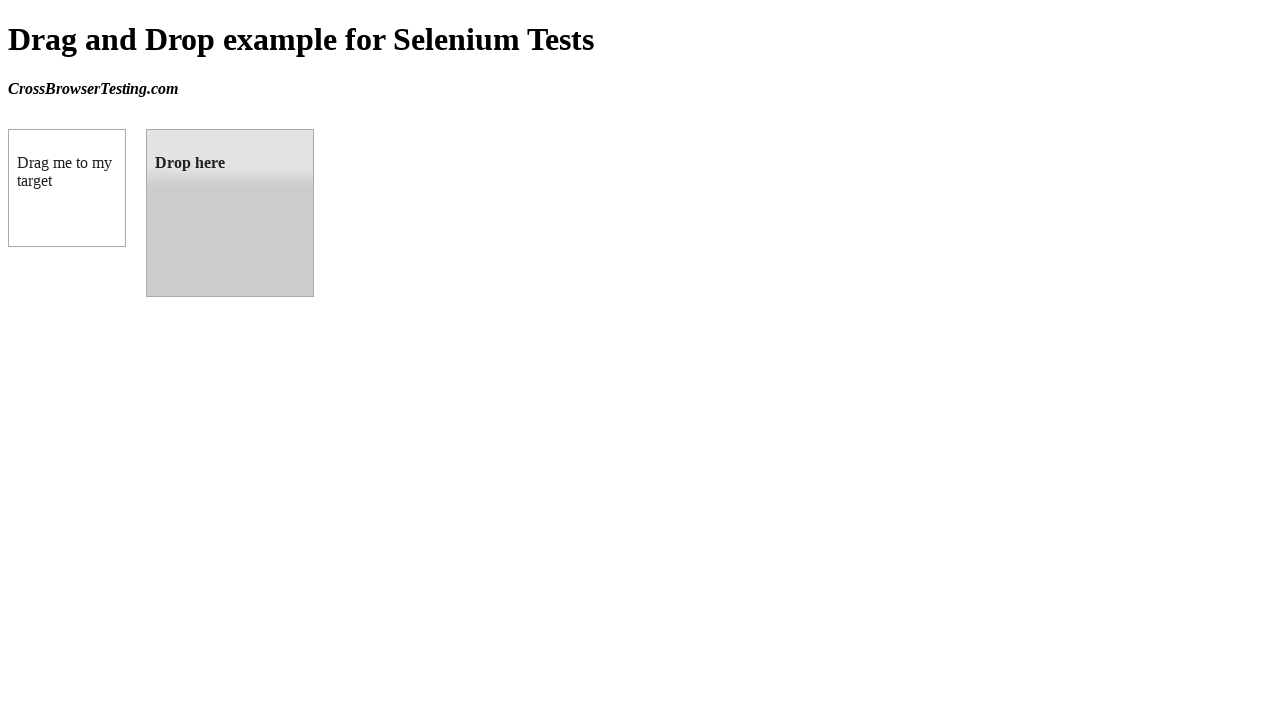

Located droppable target element
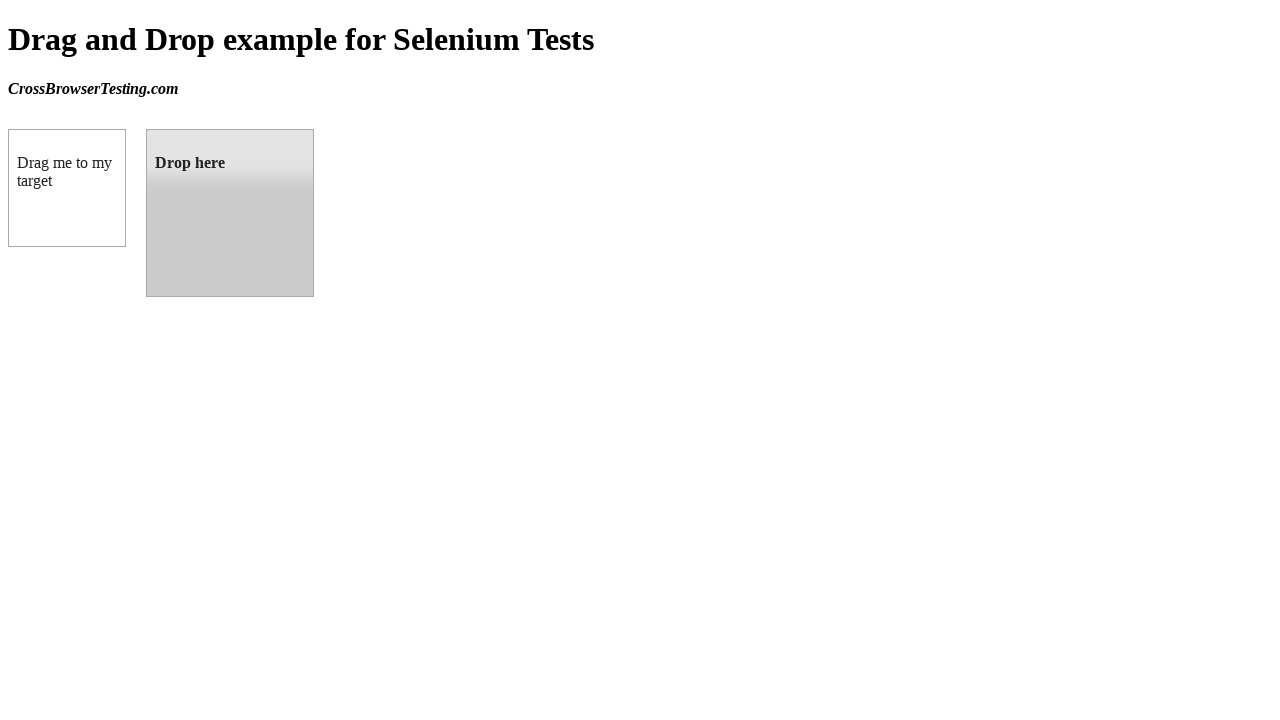

Dragged source element to target location, completing drag and drop at (230, 213)
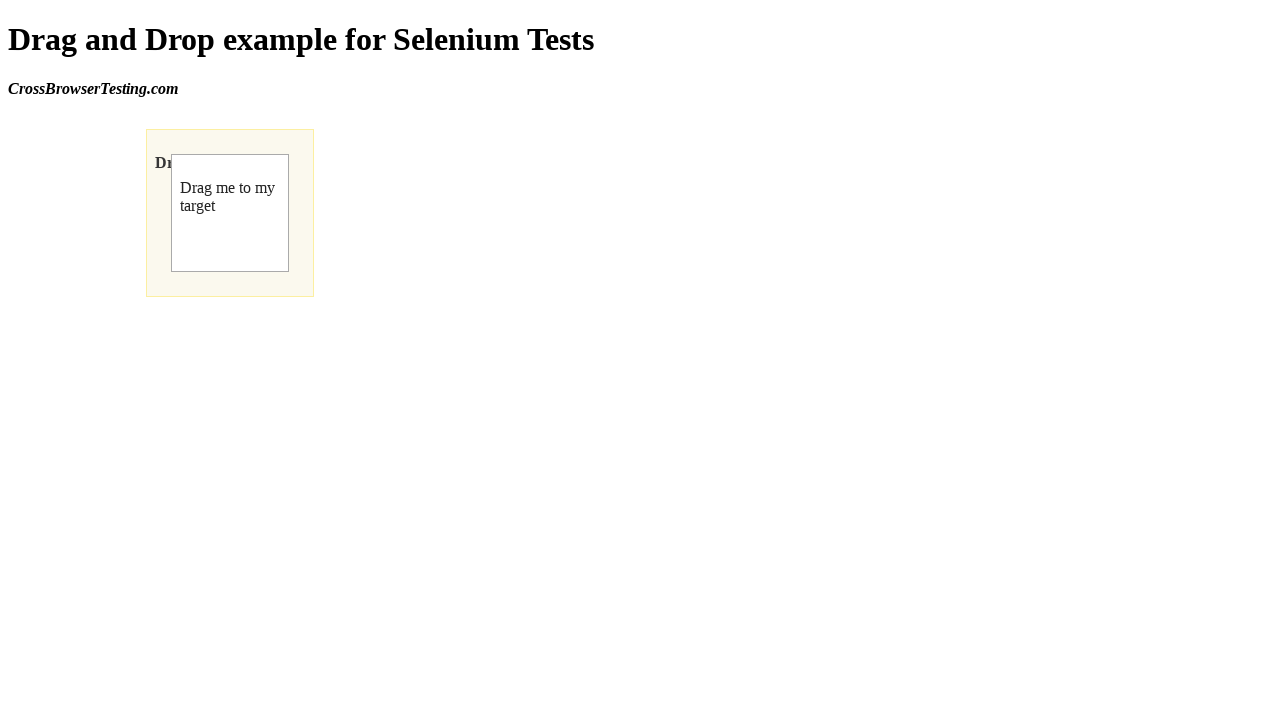

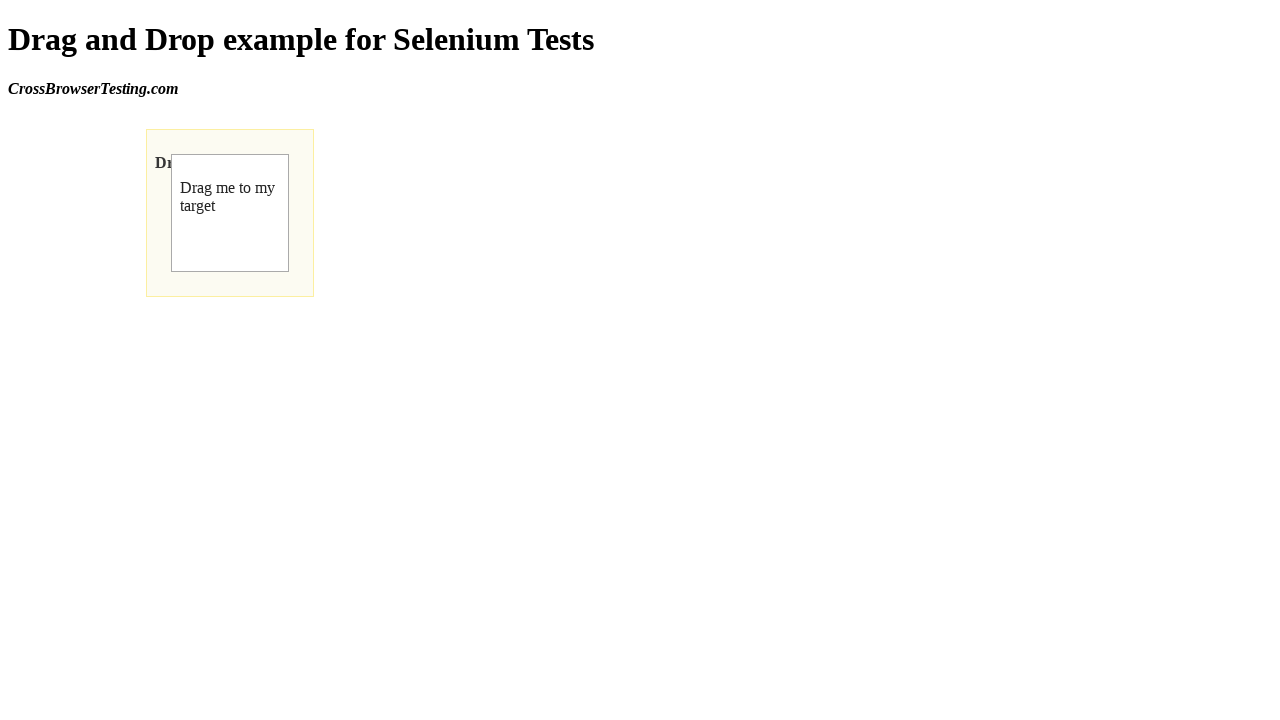